Tests dropdown selection functionality by selecting an option from a dropdown menu and verifying the selection was successful

Starting URL: http://the-internet.herokuapp.com/dropdown

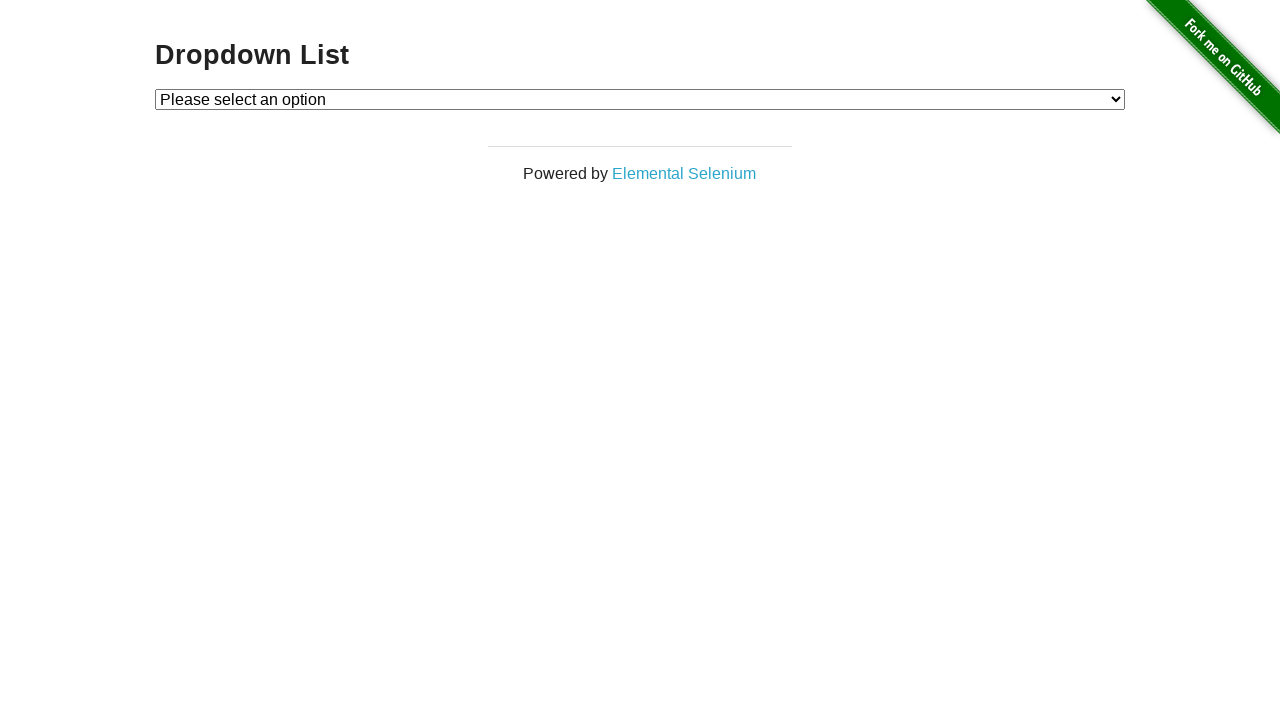

Selected 'Option 2' from dropdown menu on #dropdown
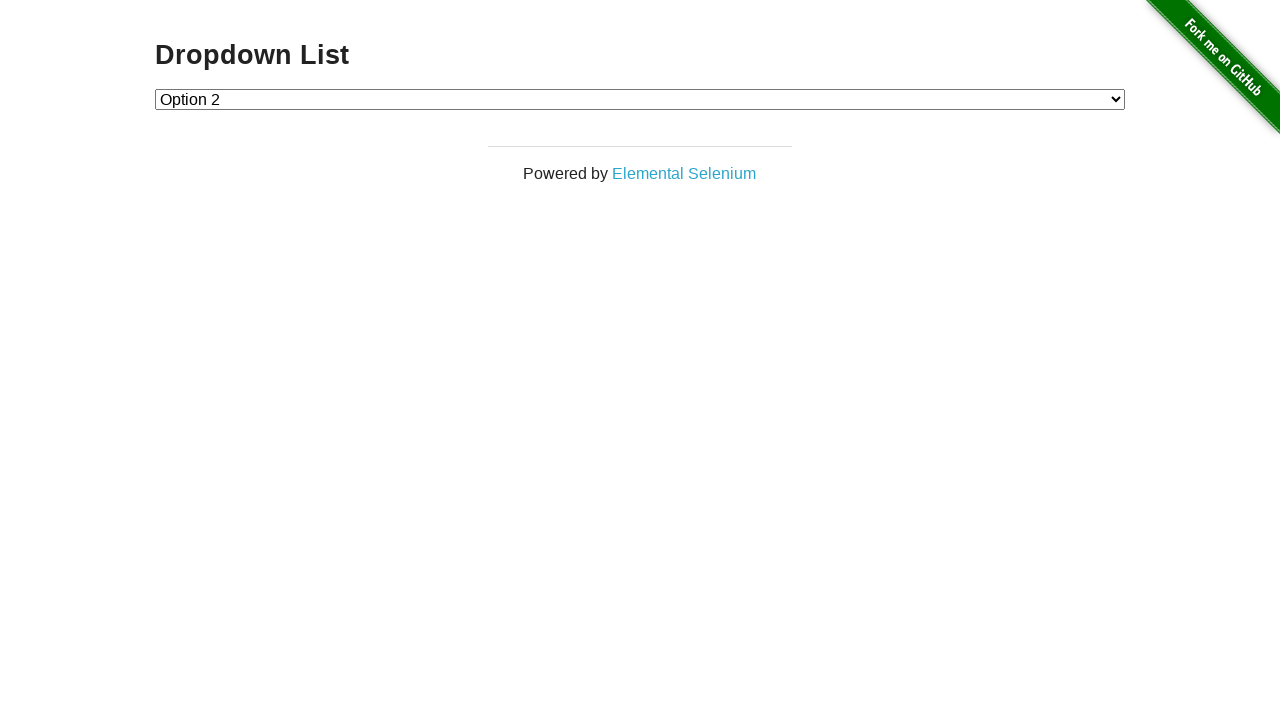

Retrieved selected value from dropdown
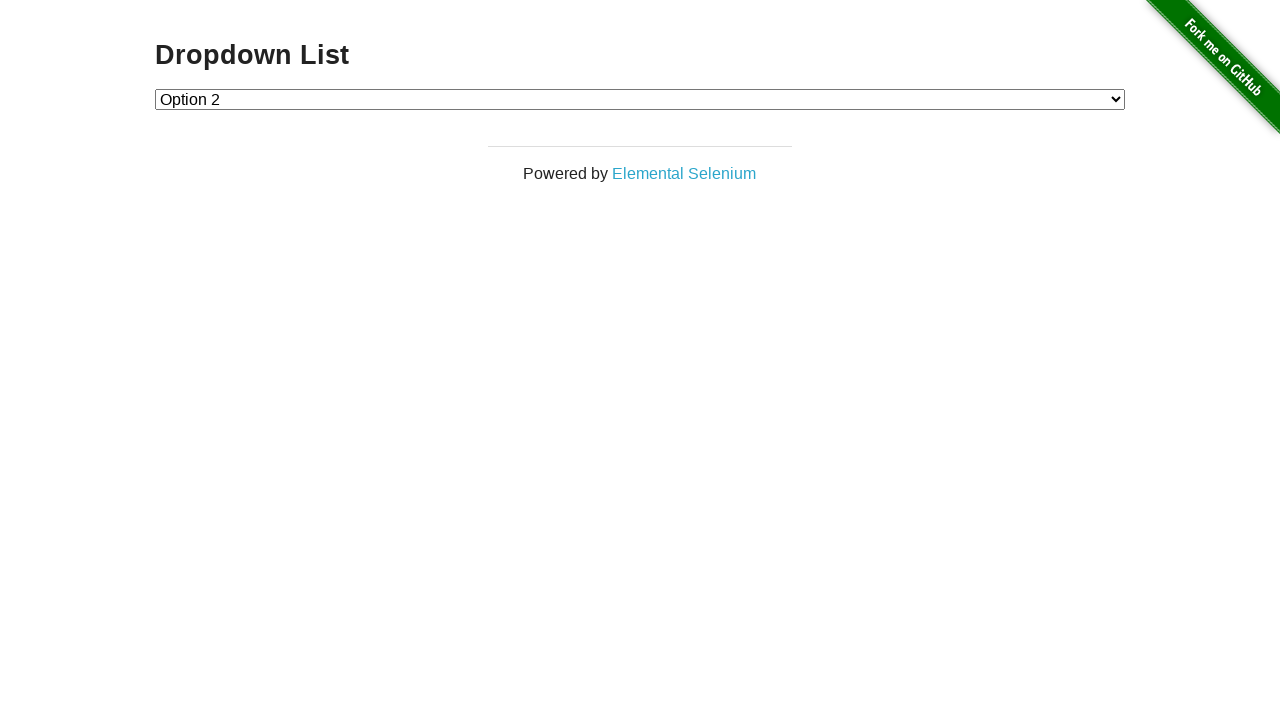

Verified dropdown selection is '2' as expected
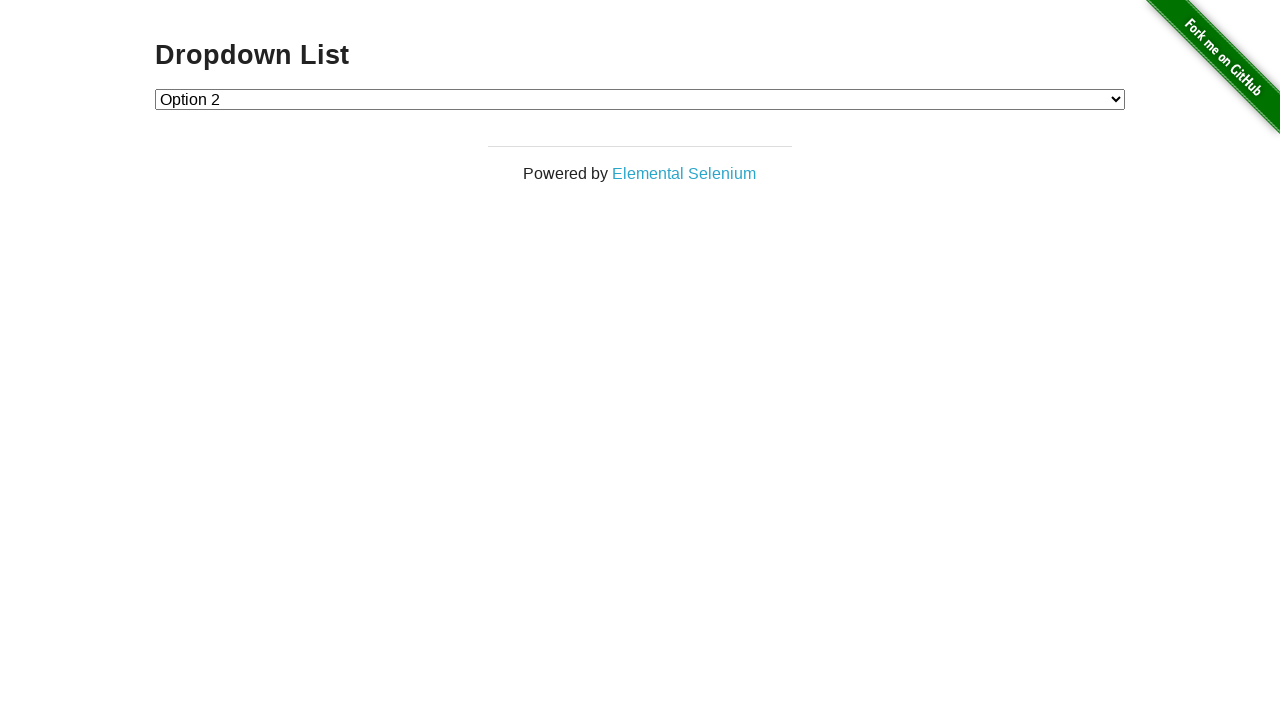

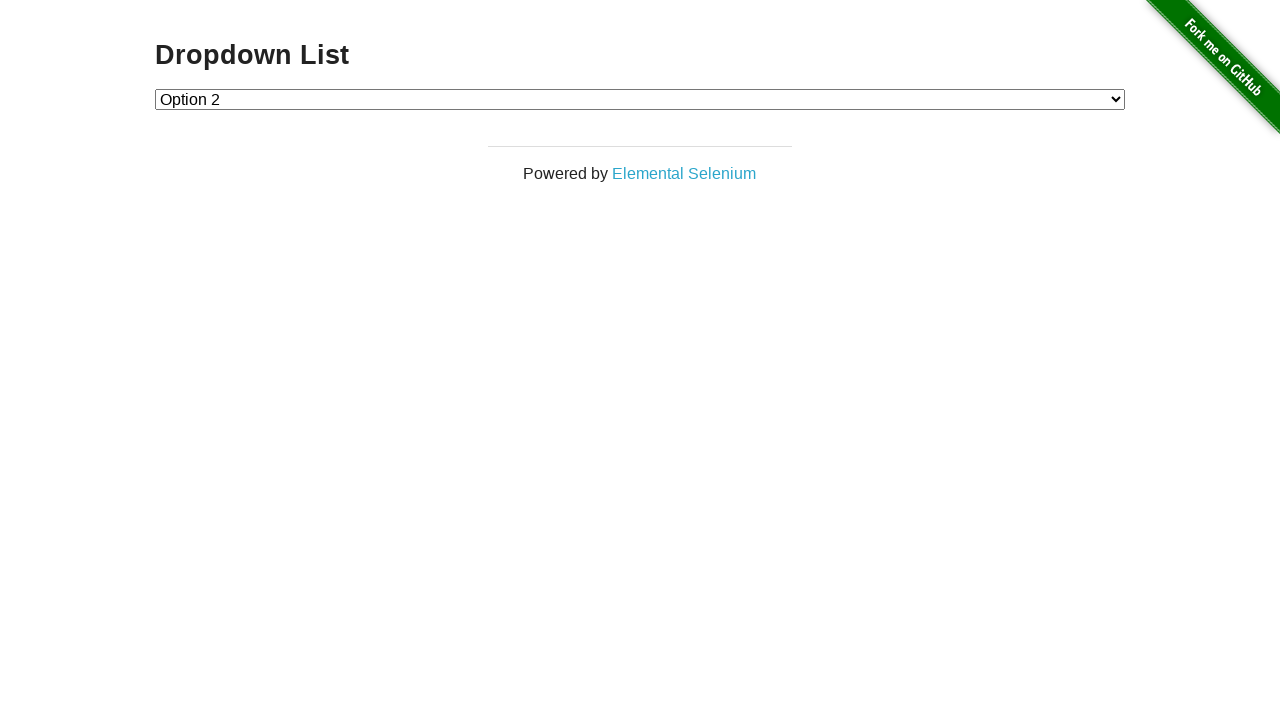